Tests the checkout flow by adding an item to cart, filling out shipping information, and completing the purchase

Starting URL: https://danube-web.shop/

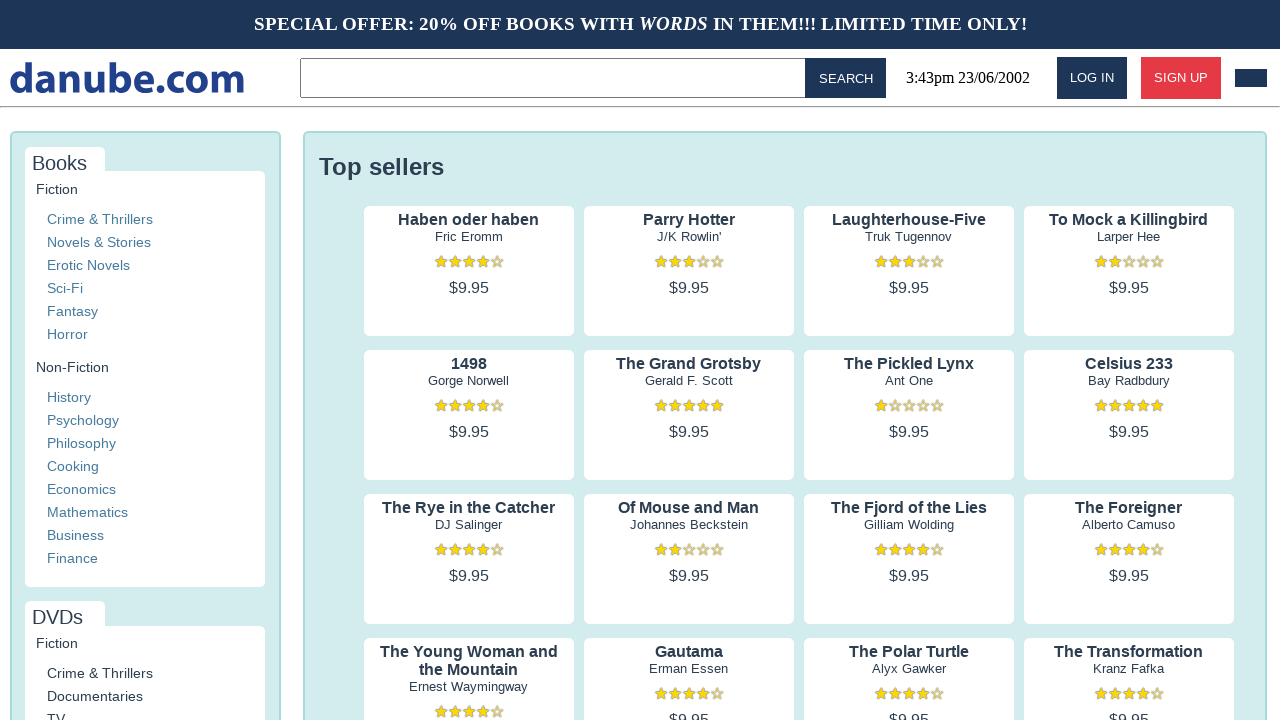

Clicked on 'Haben oder haben' book to view details at (469, 220) on internal:text="Haben oder haben"i
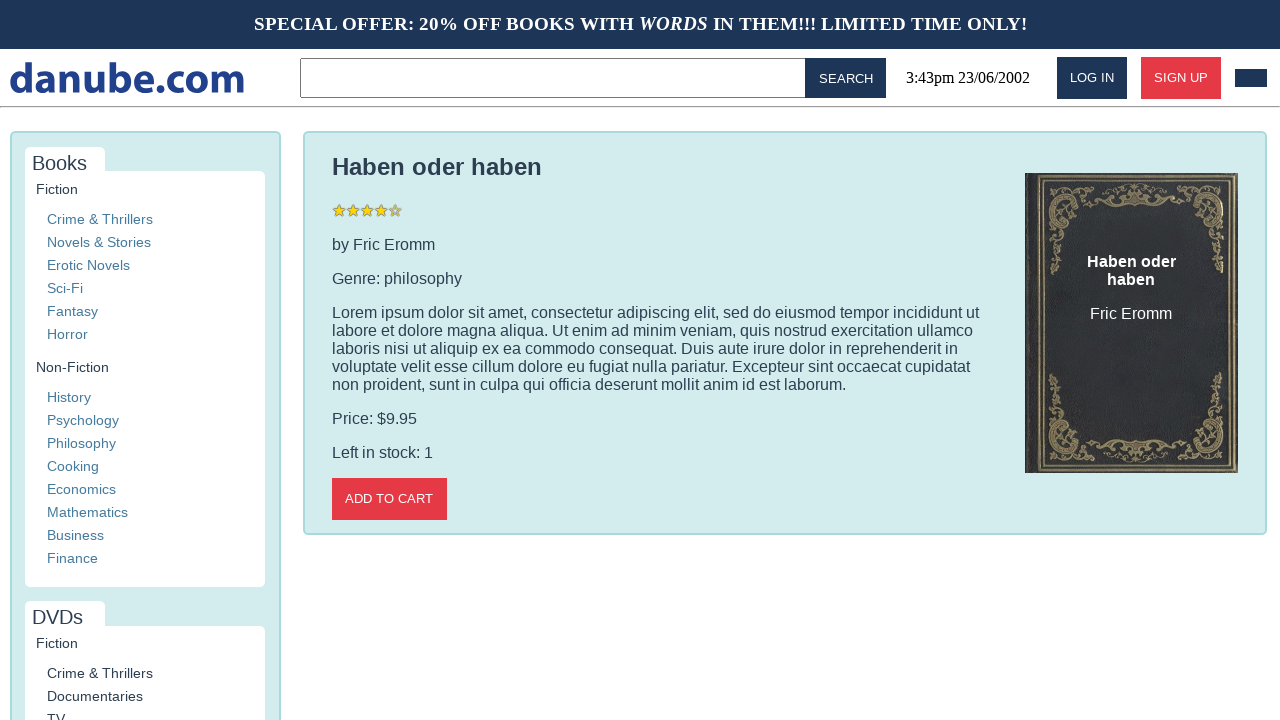

Clicked 'Add to cart' button at (389, 499) on internal:role=button[name="Add to cart"i]
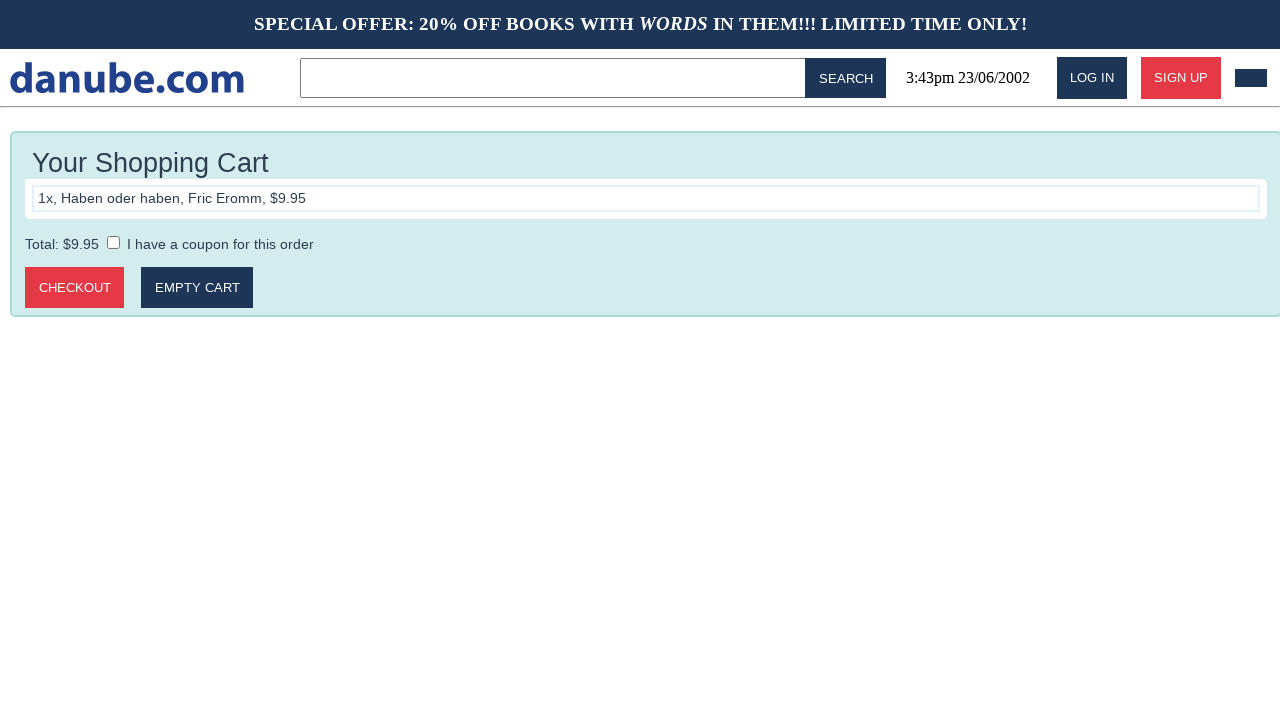

Clicked 'Checkout' button to proceed to checkout at (75, 288) on internal:role=button[name="Checkout"i]
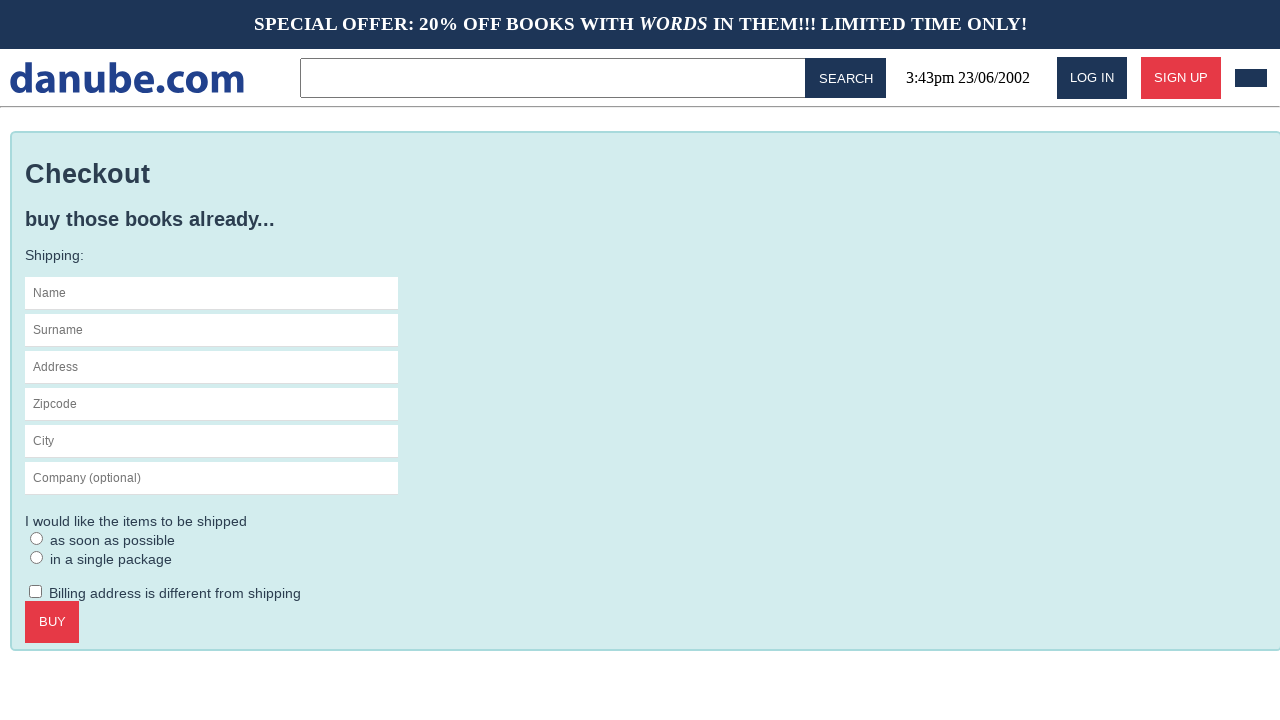

Filled name field with 'Max' on #s-name
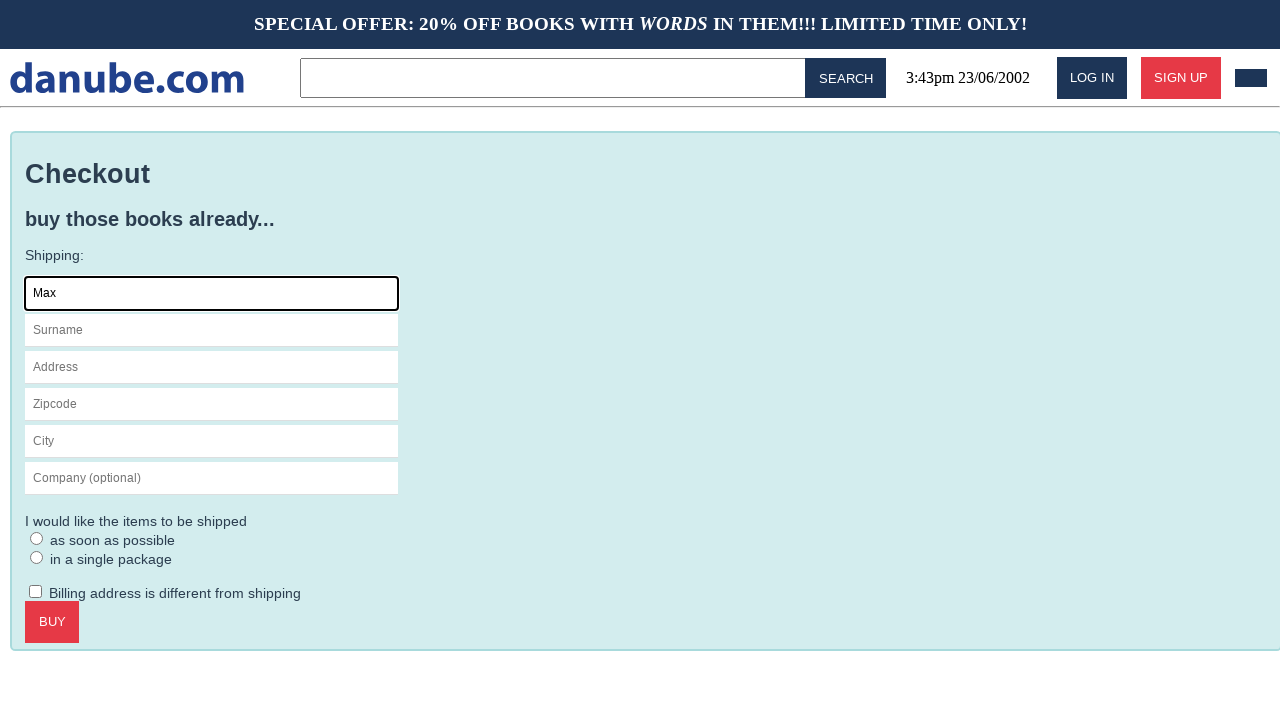

Filled surname field with 'Mustermann' on internal:attr=[placeholder="Surname"i]
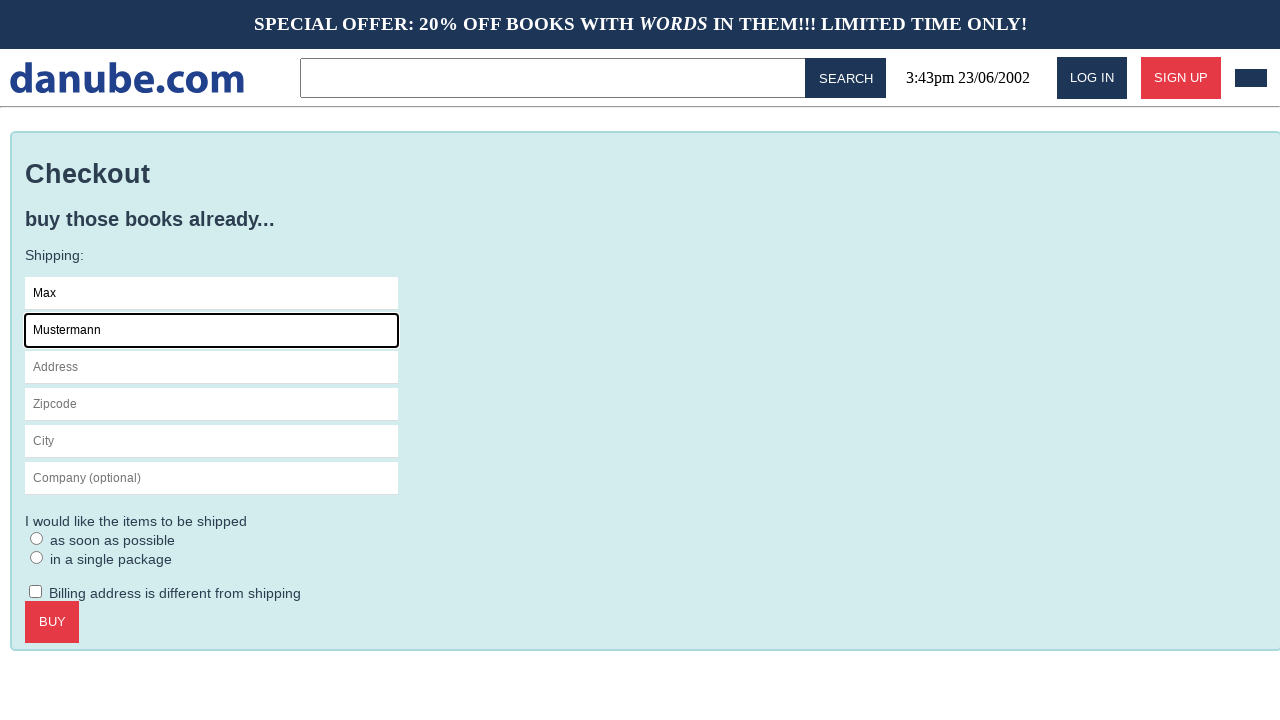

Filled address field with 'Charlottenstr. 57' on internal:attr=[placeholder="Address"i]
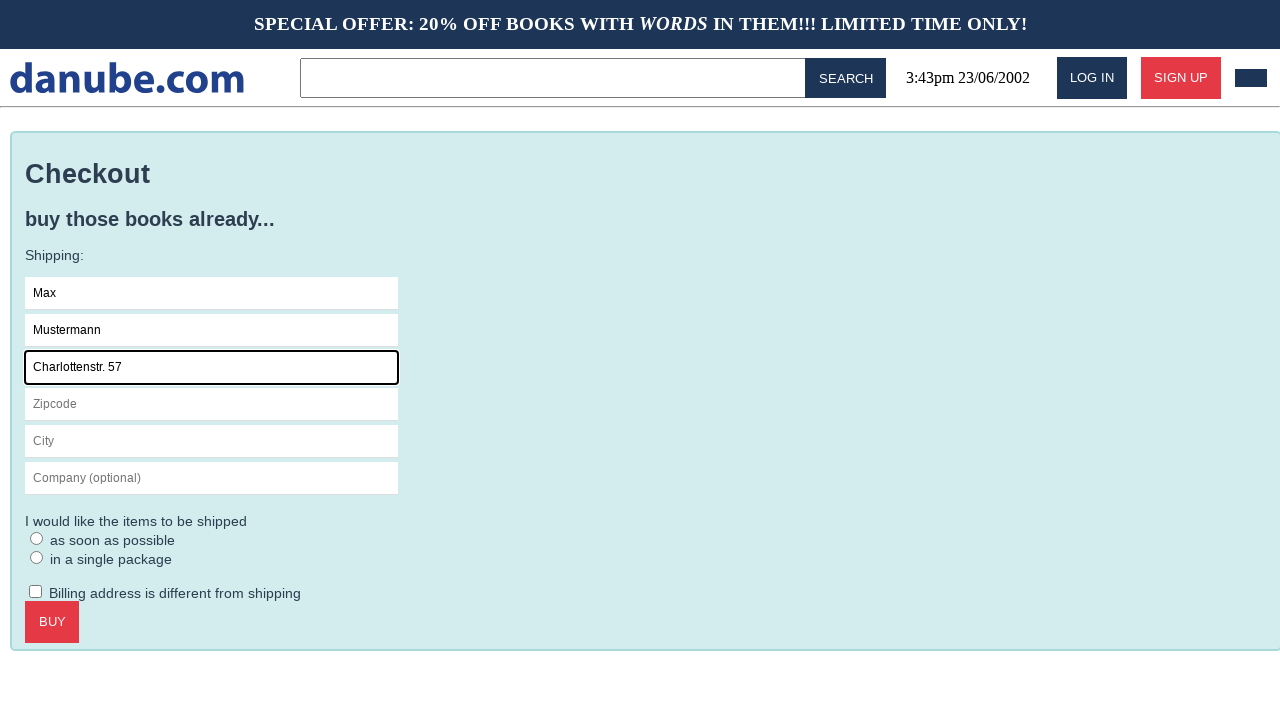

Filled zipcode field with '10117' on internal:attr=[placeholder="Zipcode"i]
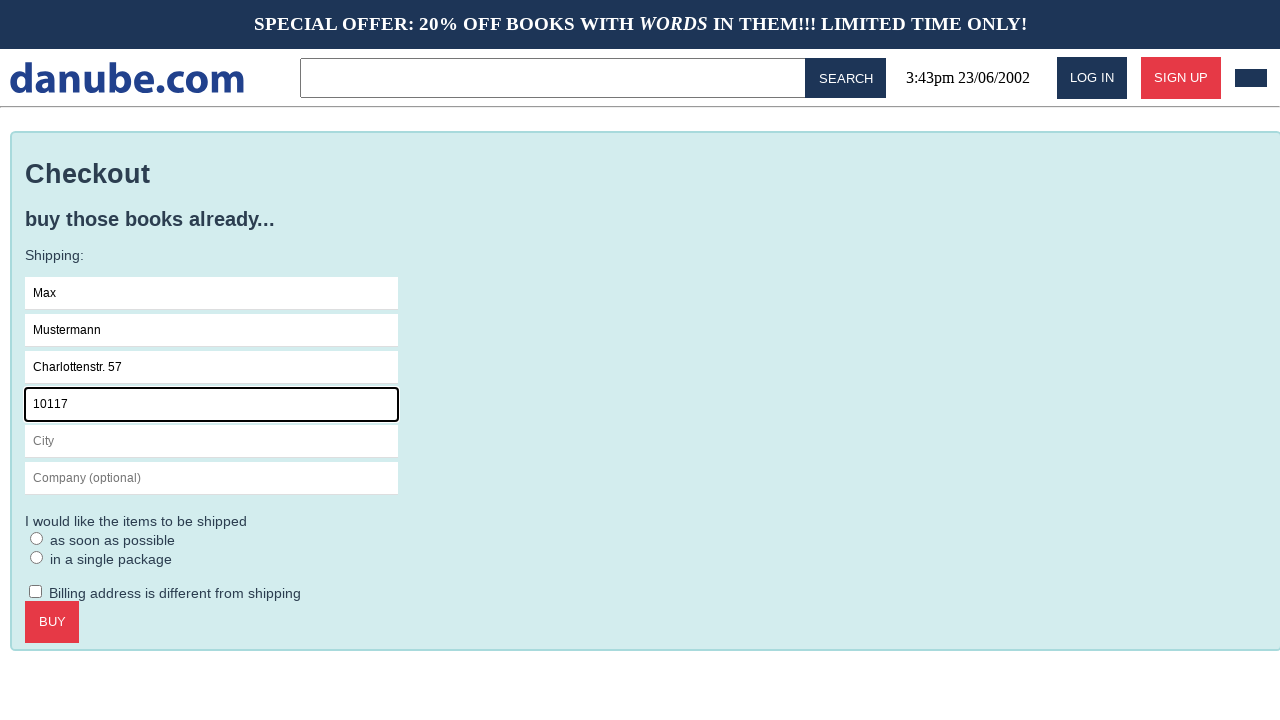

Filled city field with 'Berlin' on internal:attr=[placeholder="City"i]
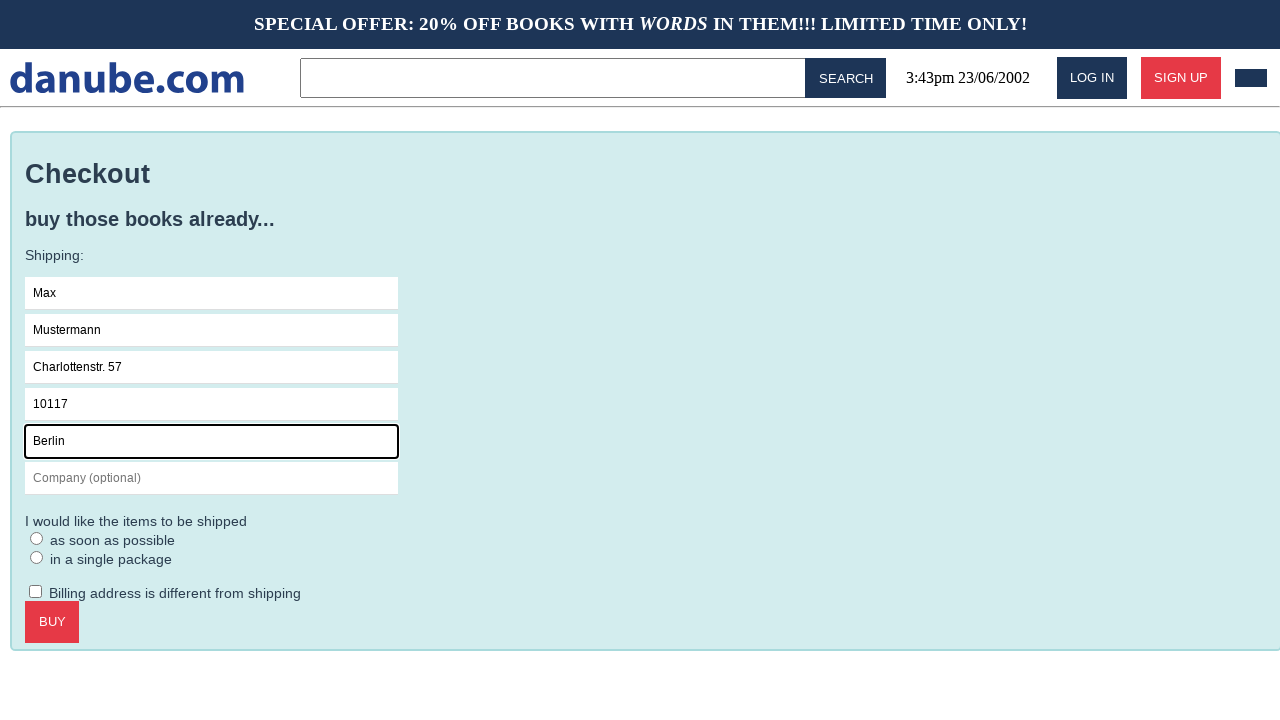

Filled optional company field with 'Firma GmbH' on internal:attr=[placeholder="Company (optional)"i]
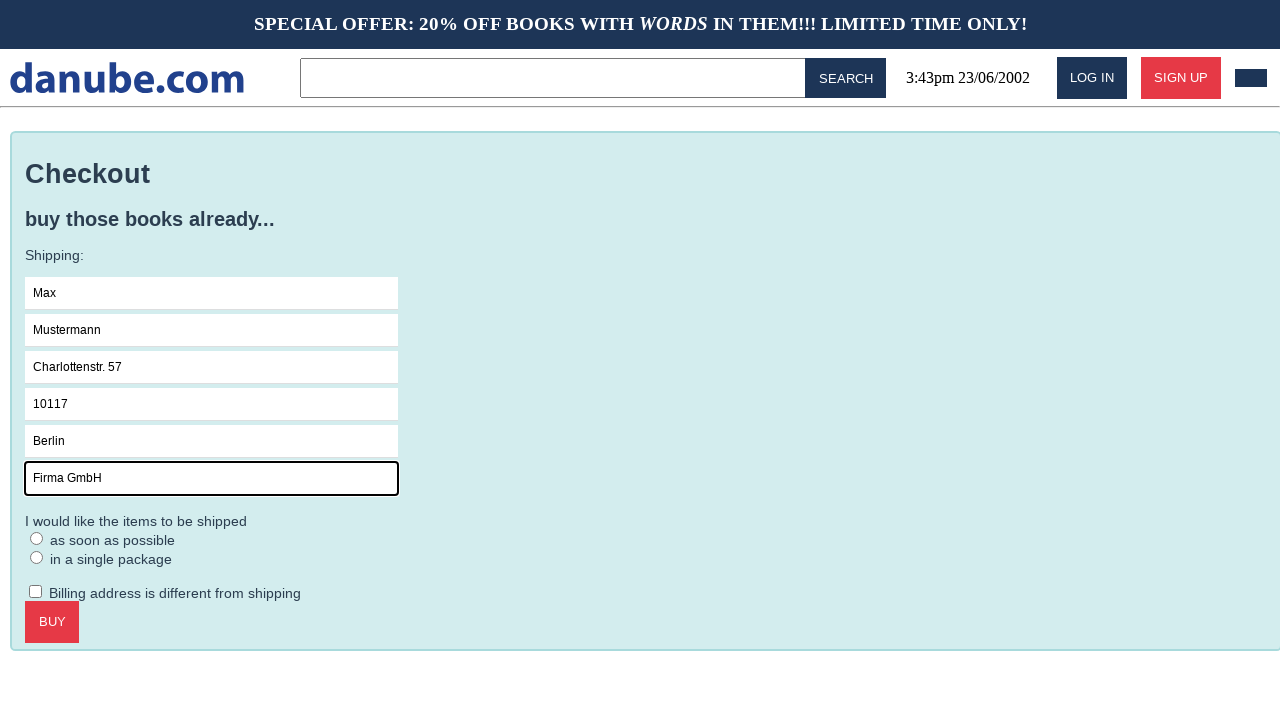

Selected 'as soon as possible' delivery option at (37, 538) on internal:label="as soon as possible"i
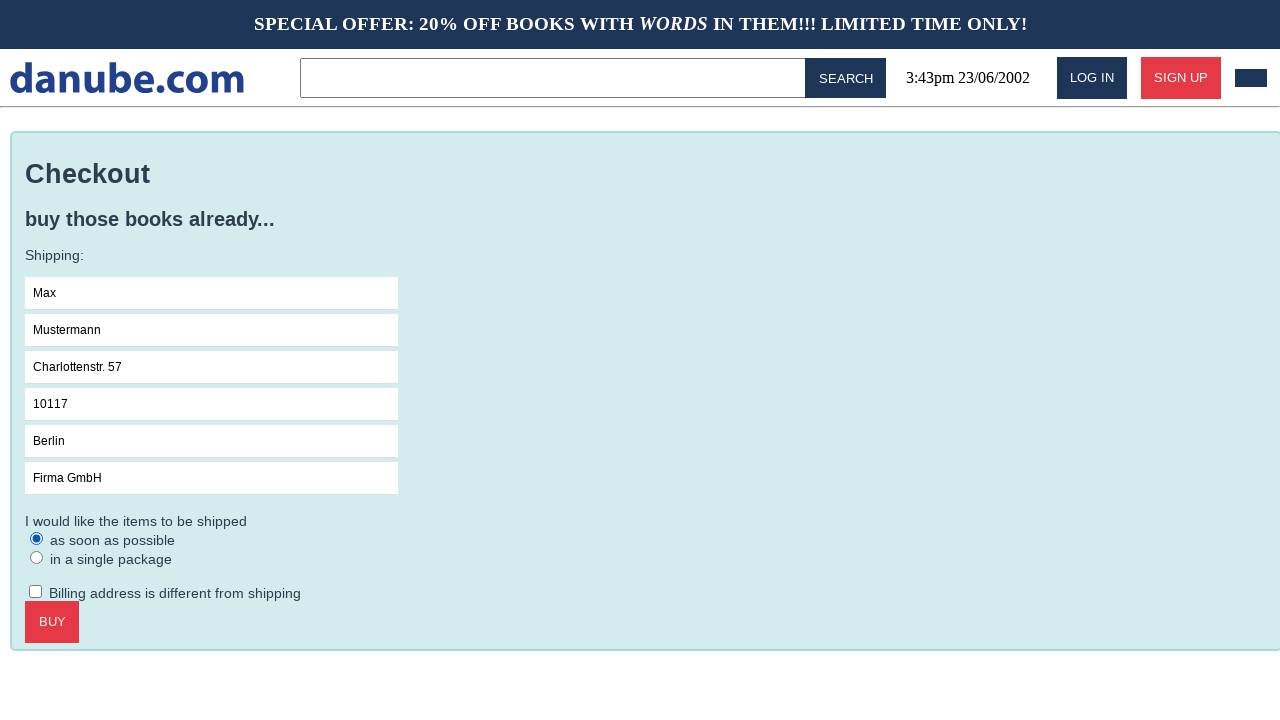

Clicked 'Buy' button to complete purchase at (52, 622) on internal:role=button[name="Buy"i]
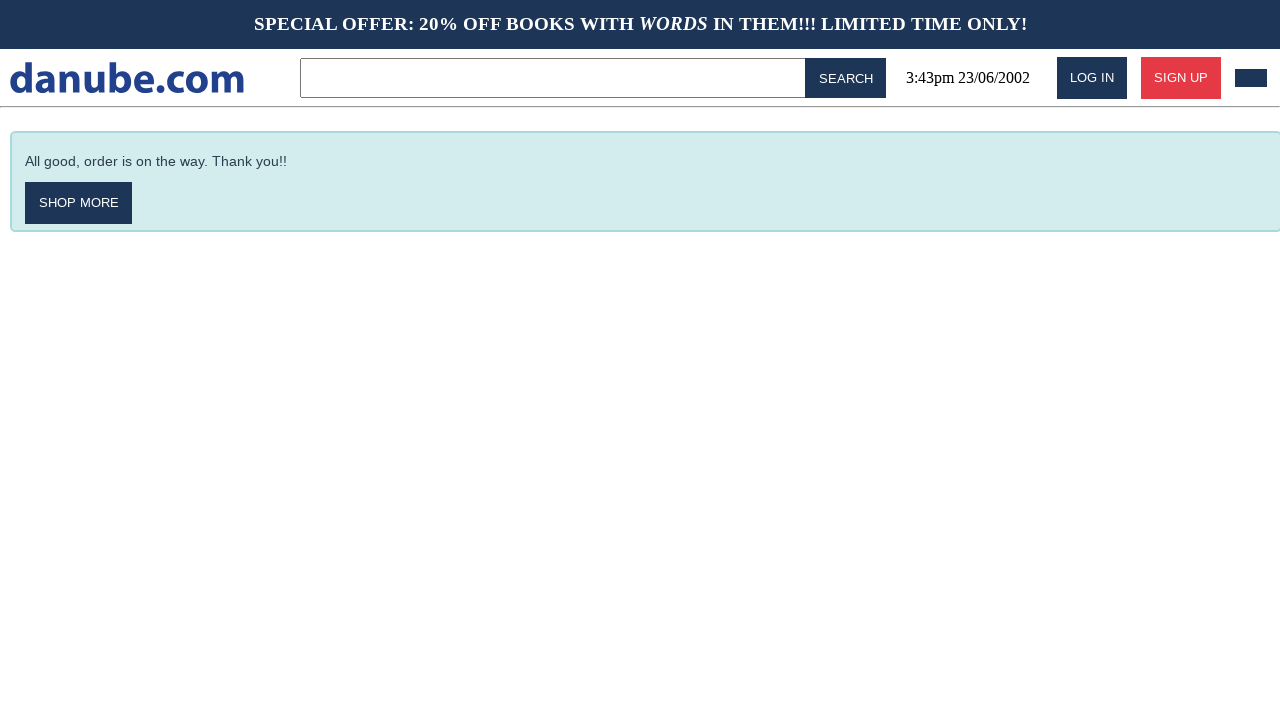

Order confirmation message is visible - purchase completed successfully
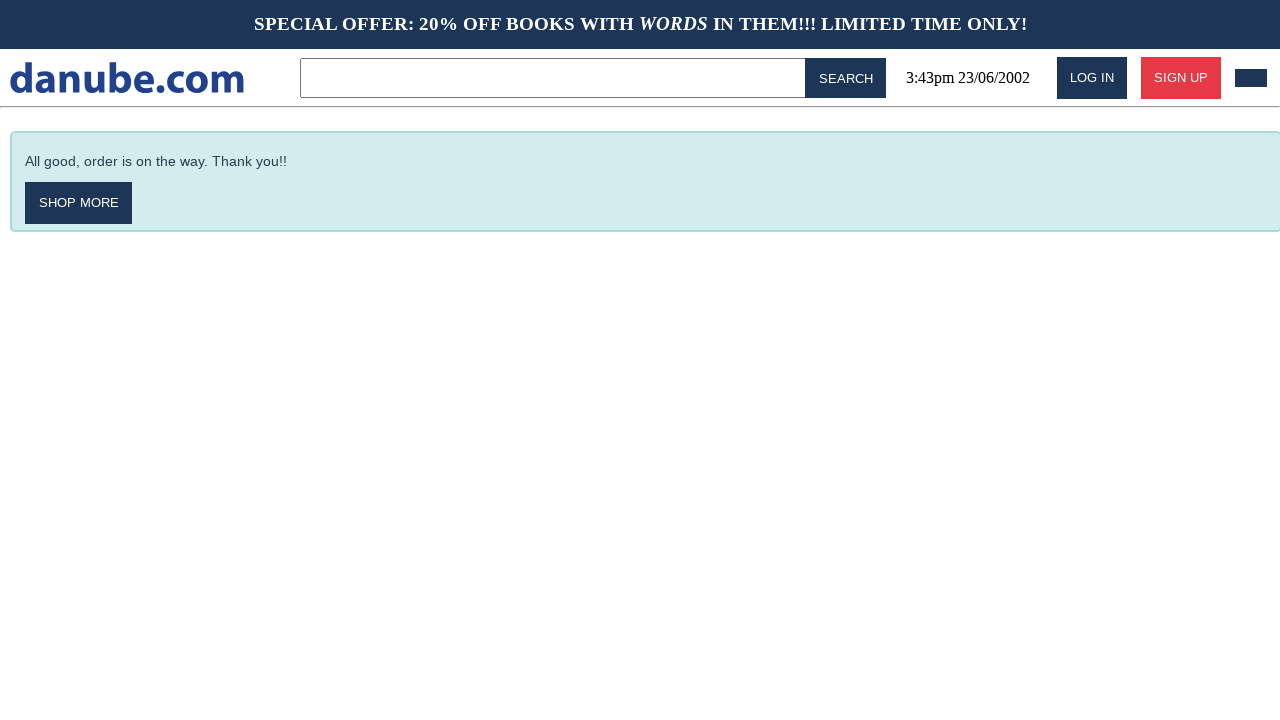

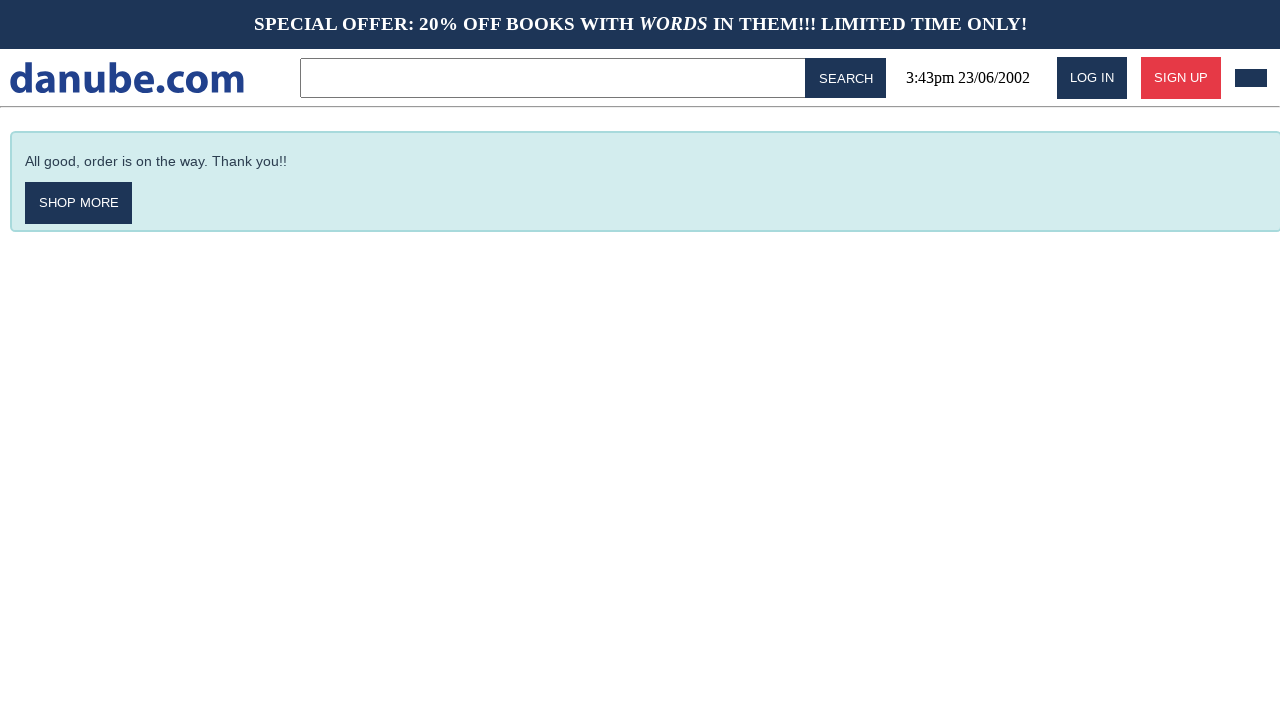